Logs into Vtiger CRM demo and retrieves dashboard widget information by clicking login and accessing dashboard elements

Starting URL: https://demo.vtiger.com/vtigercrm/index.php

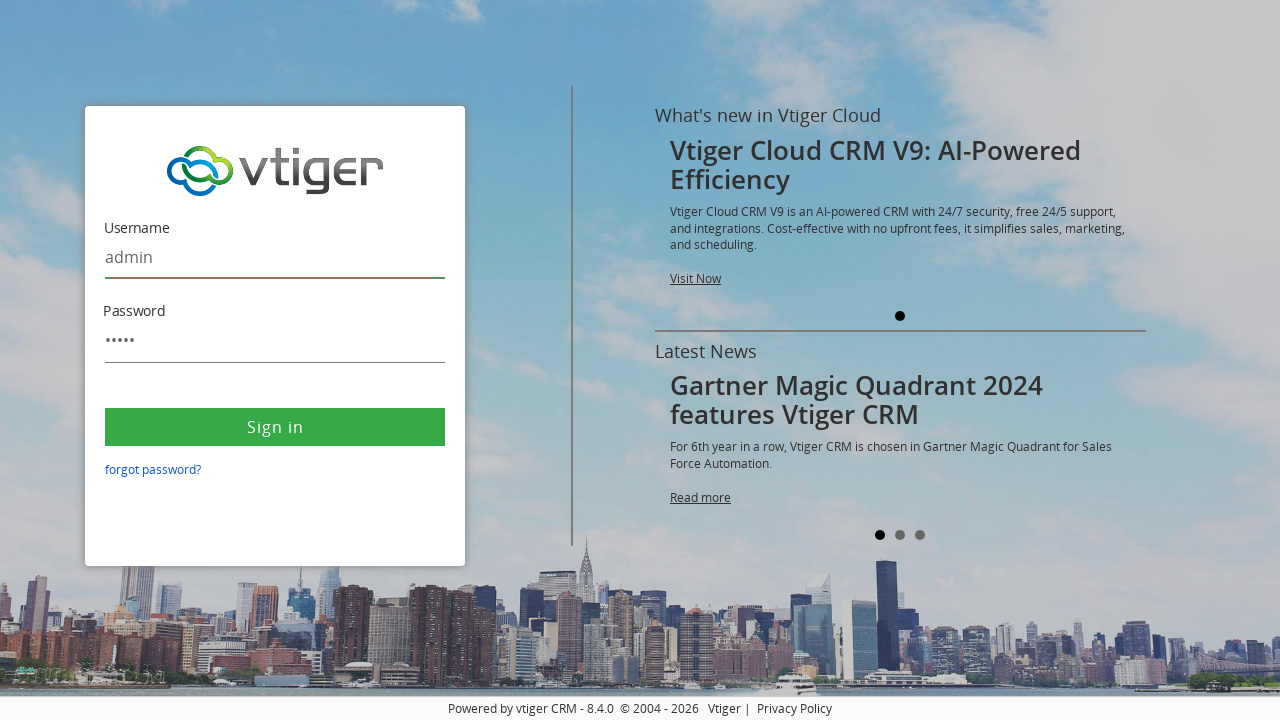

Clicked login button on Vtiger demo page at (275, 427) on button
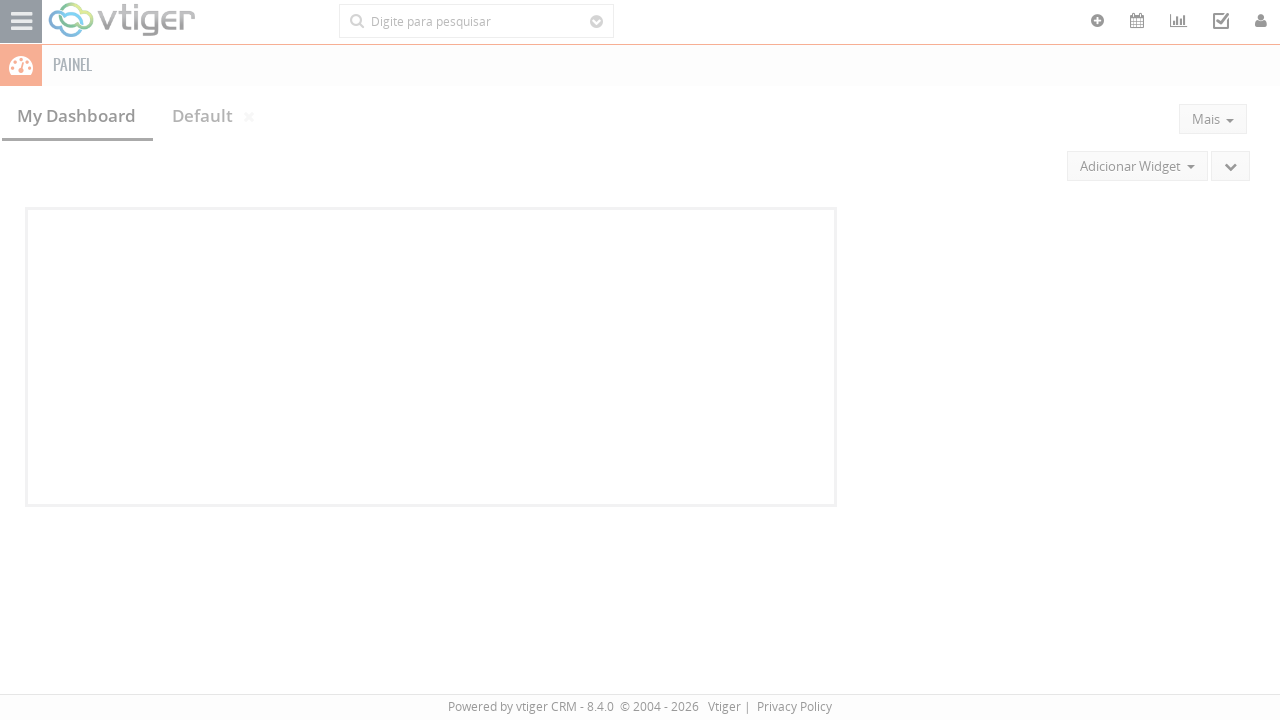

Dashboard container loaded successfully
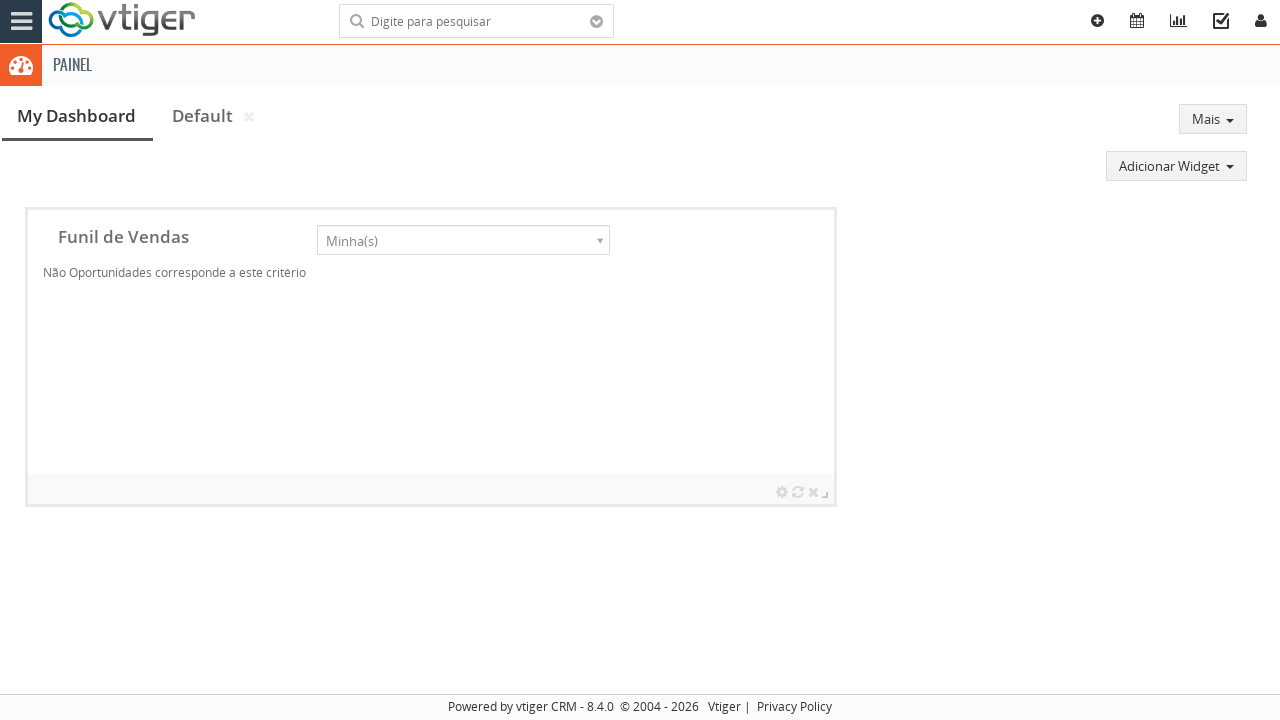

Retrieved all dashboard widget elements
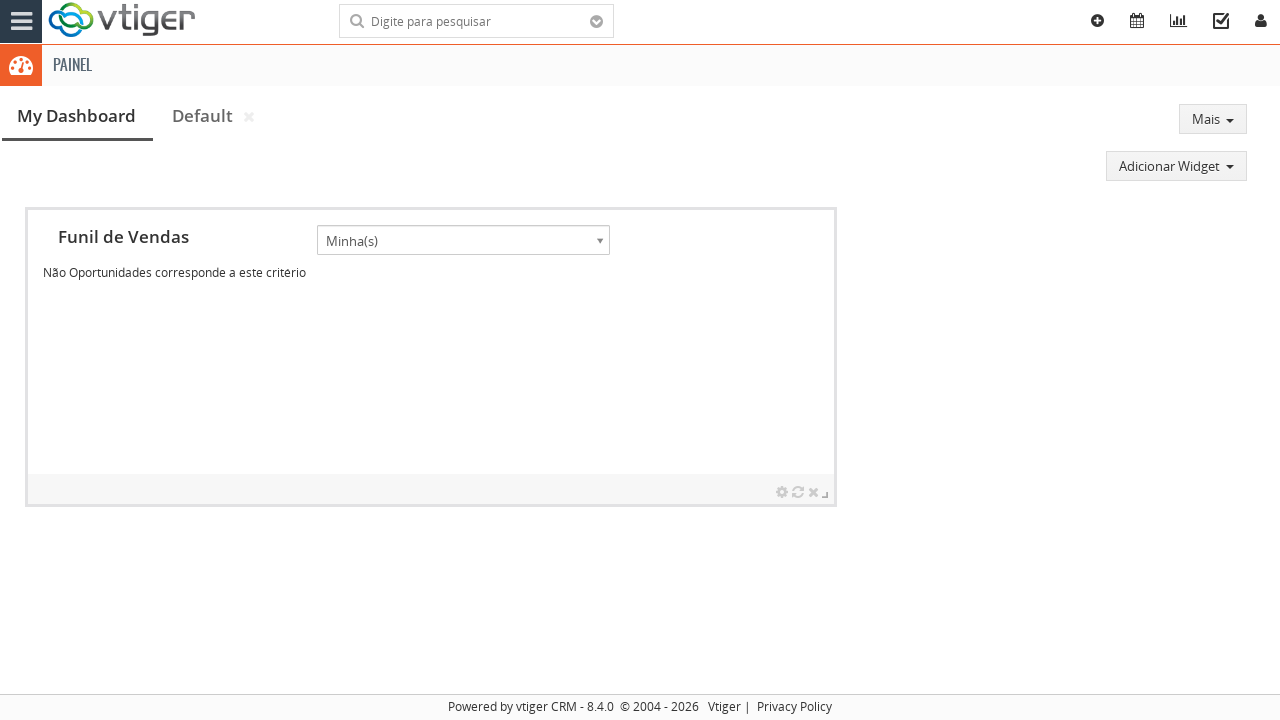

Found 17 dashboard widgets
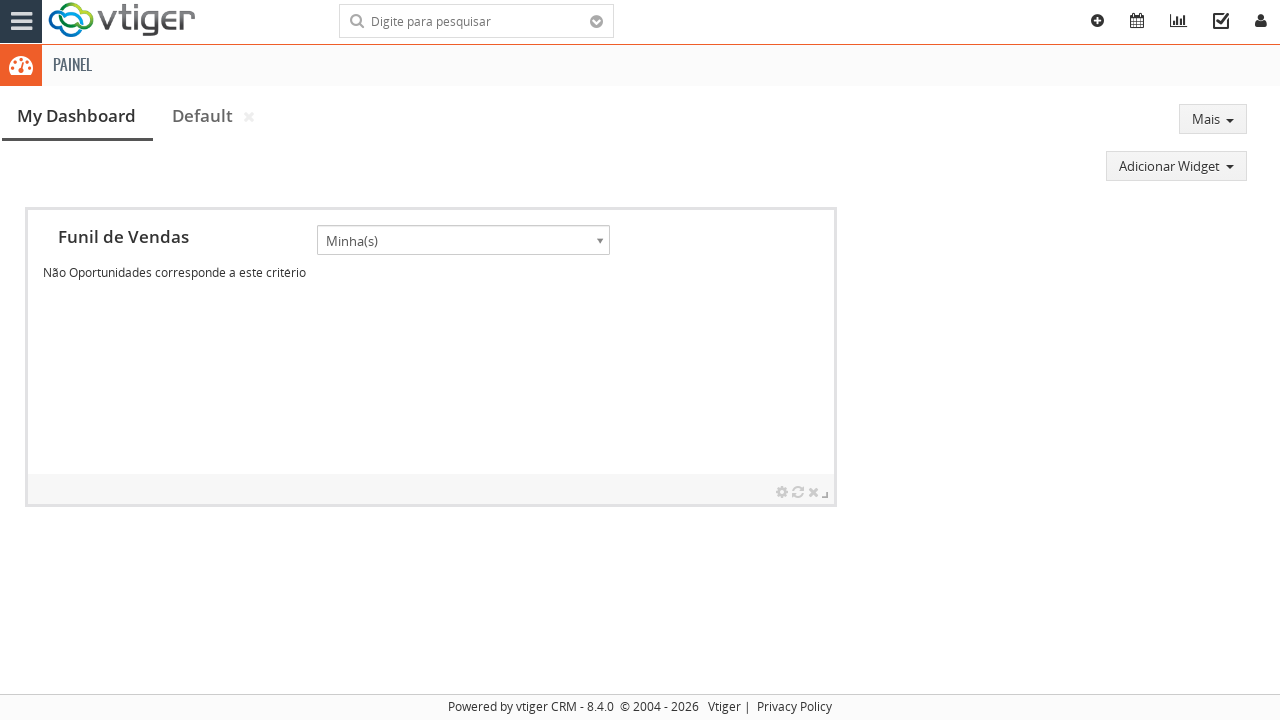

Retrieved widget content: 
									História
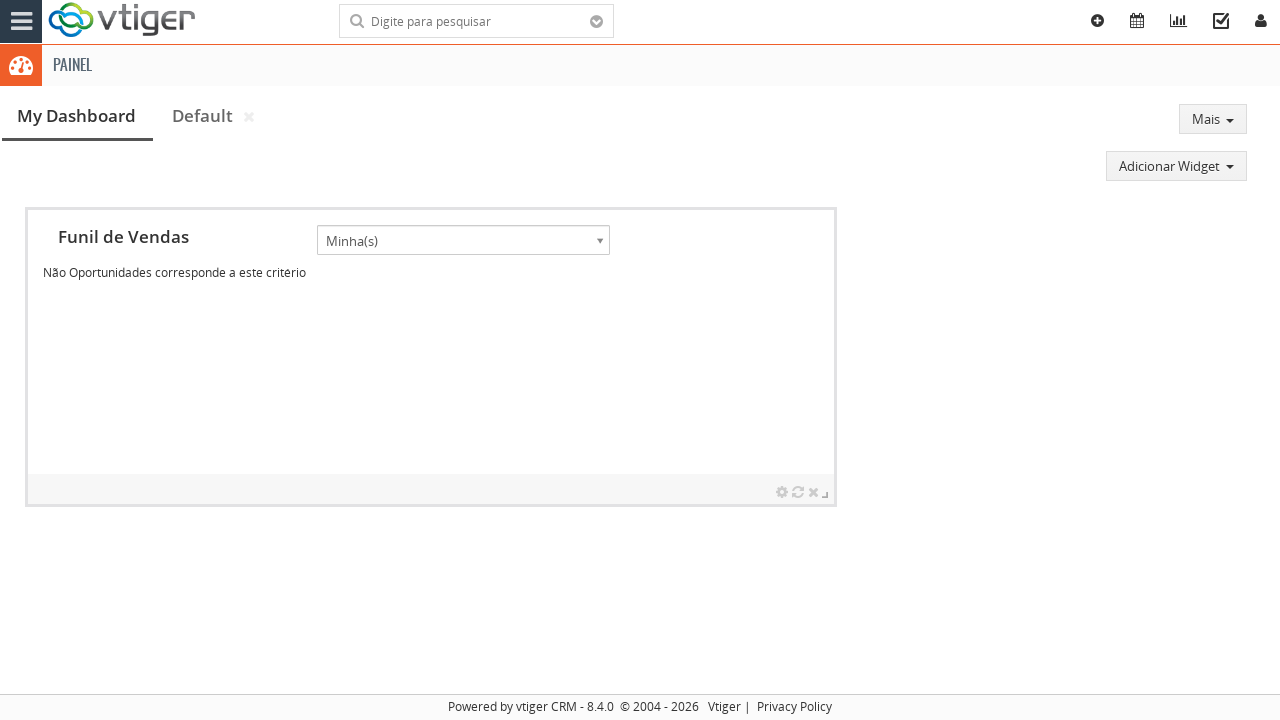

Retrieved widget content: 
									Atividades Programadas
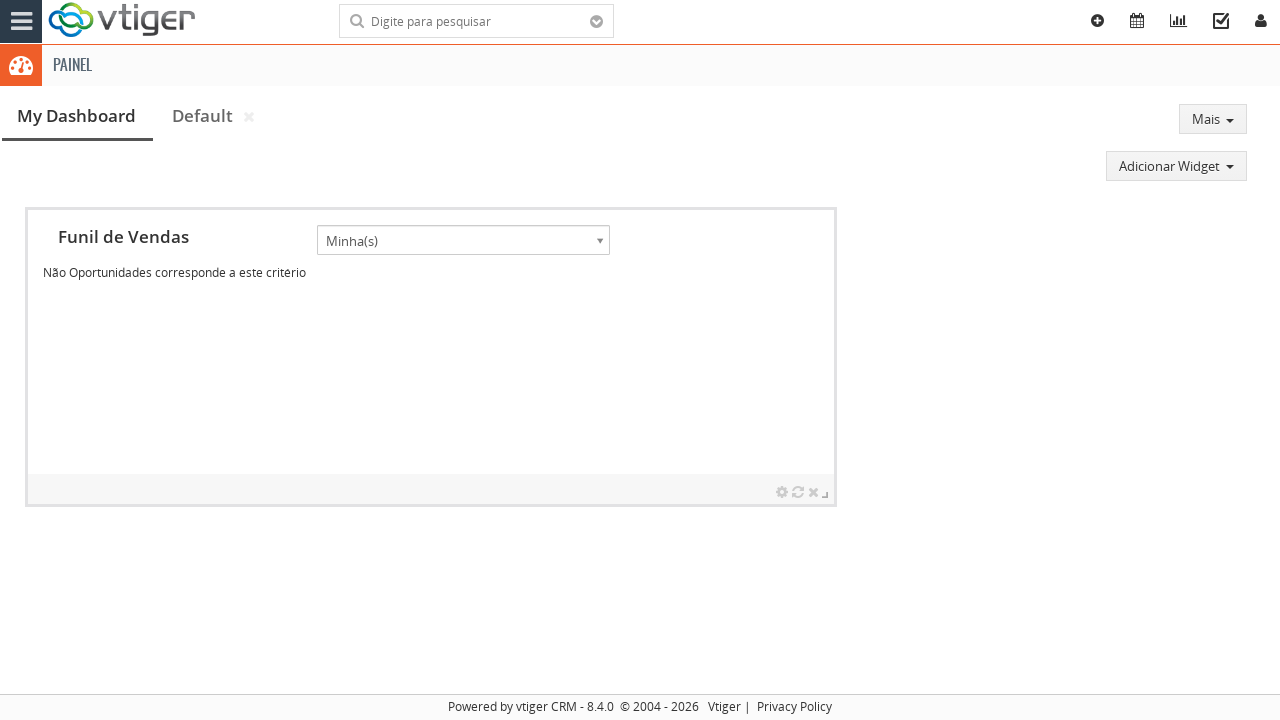

Retrieved widget content: 
									Oportunidades por Estágio
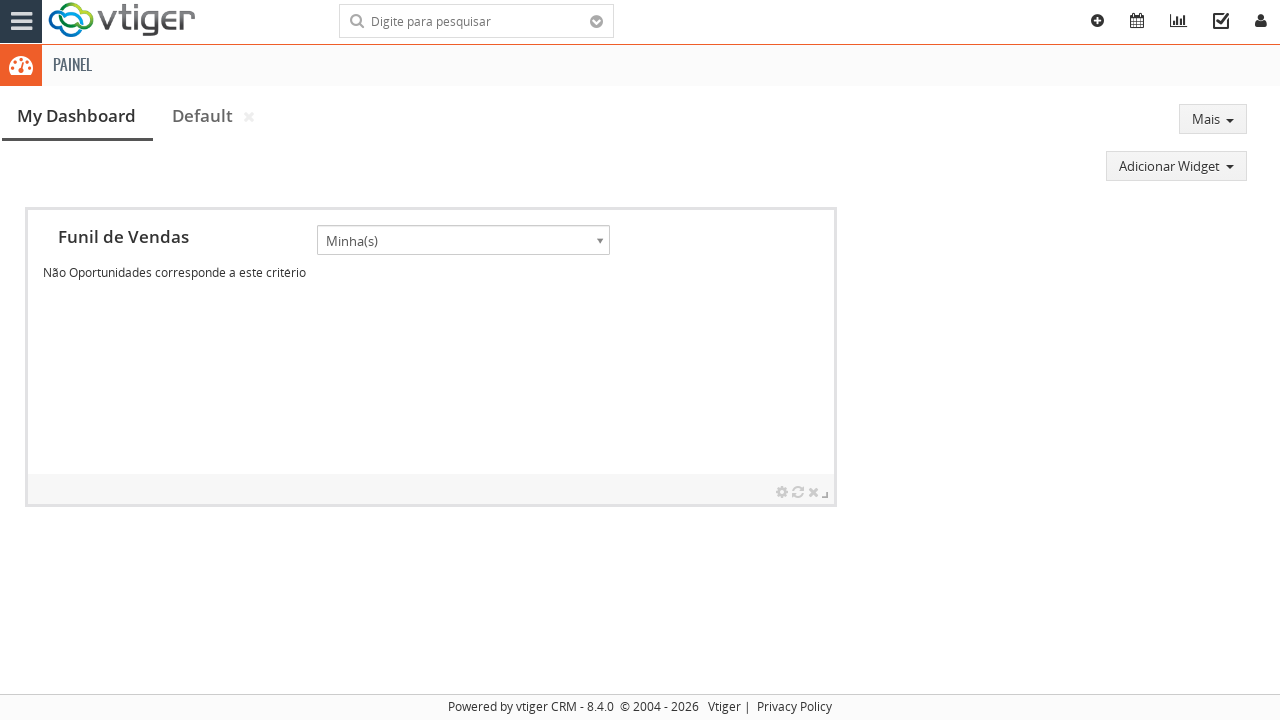

Retrieved widget content: 
									Funil de Vendas
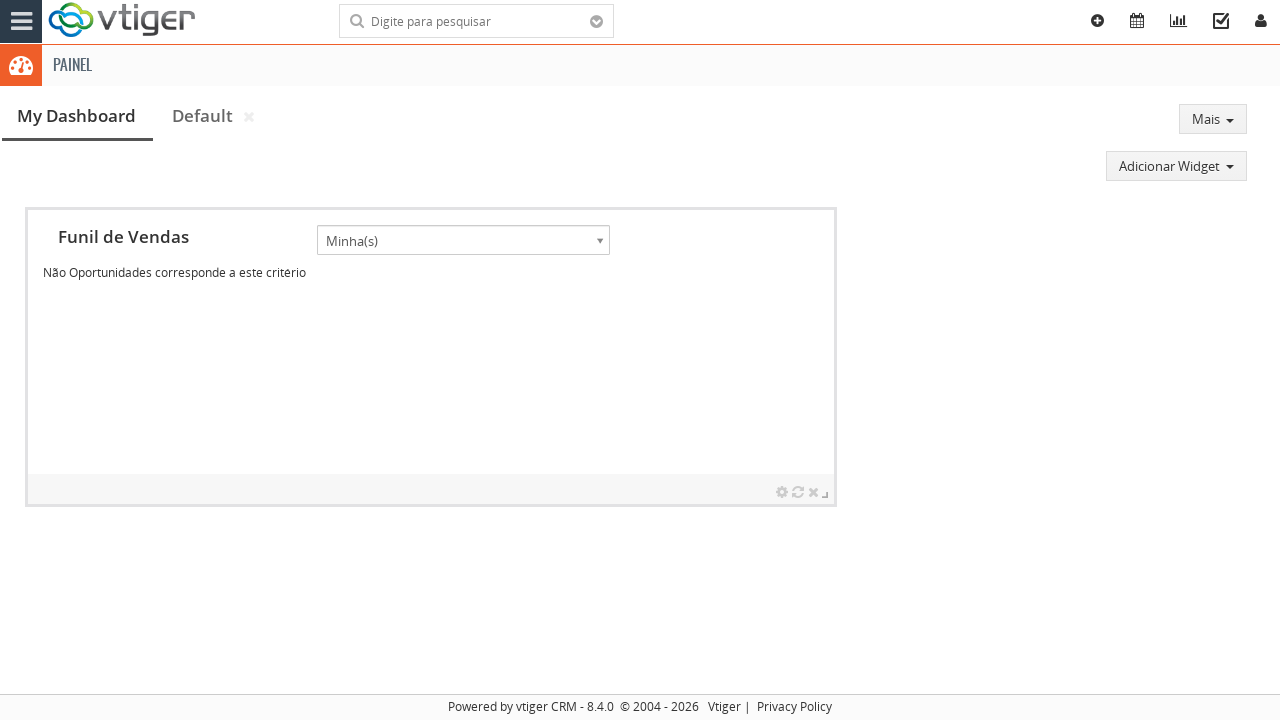

Retrieved widget content: 
									Receita Total
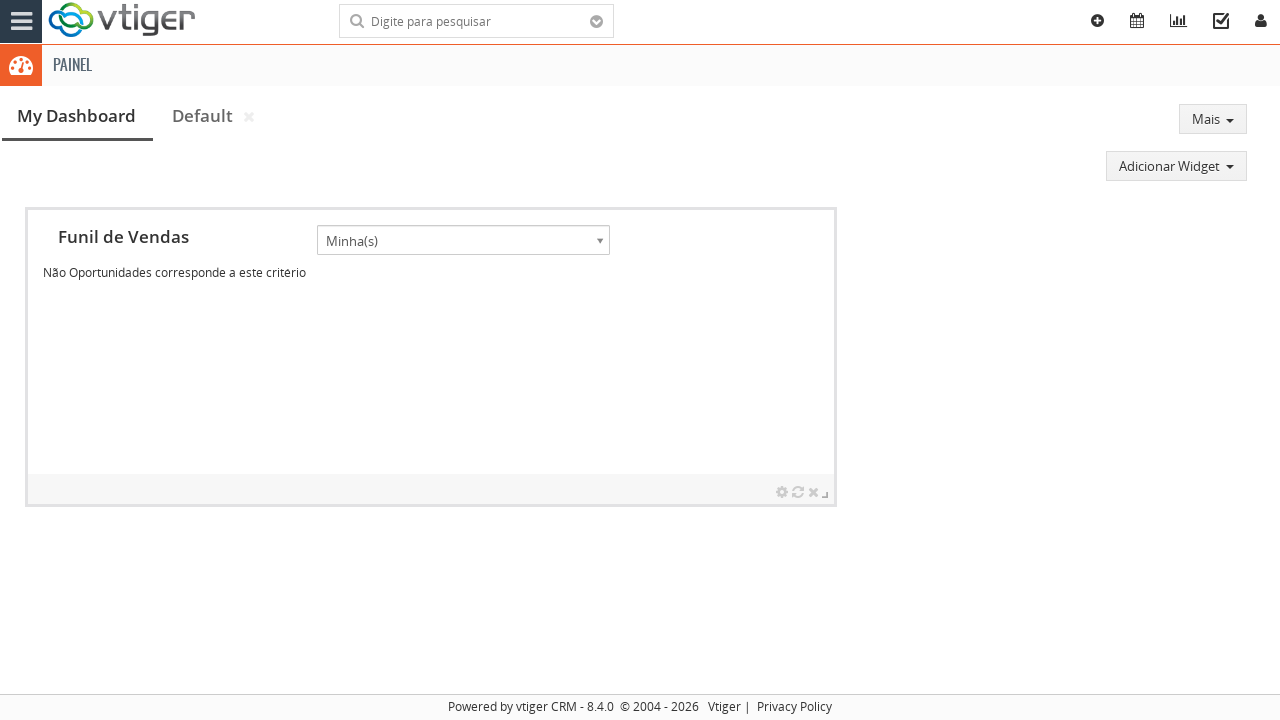

Retrieved widget content: 
									Principais Oportunidades
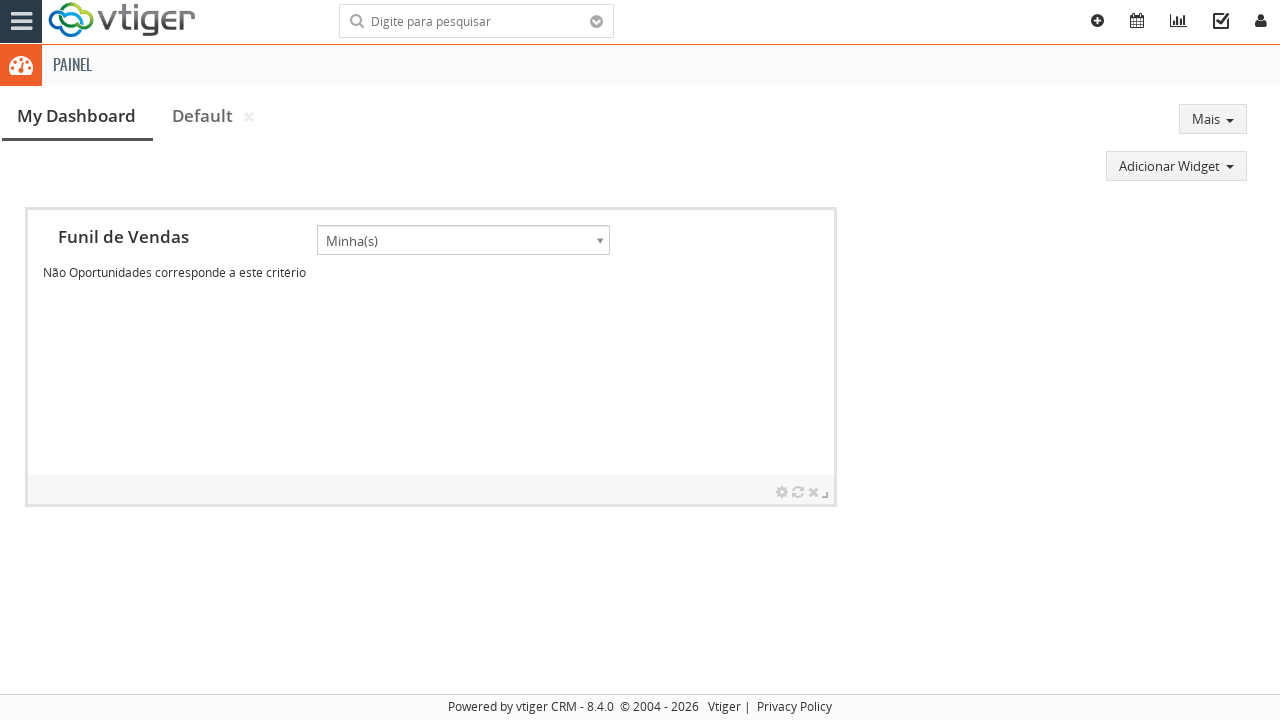

Retrieved widget content: 
									Leads por Status
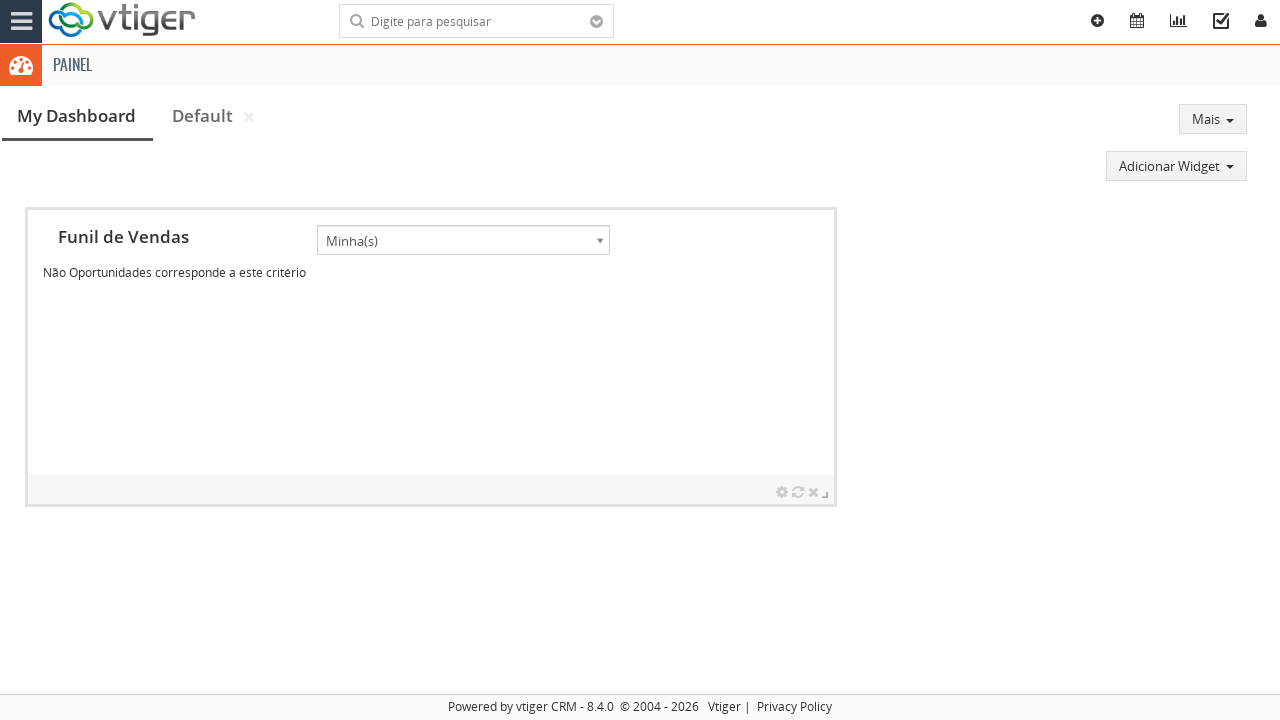

Retrieved widget content: 
									Leads por Fonte
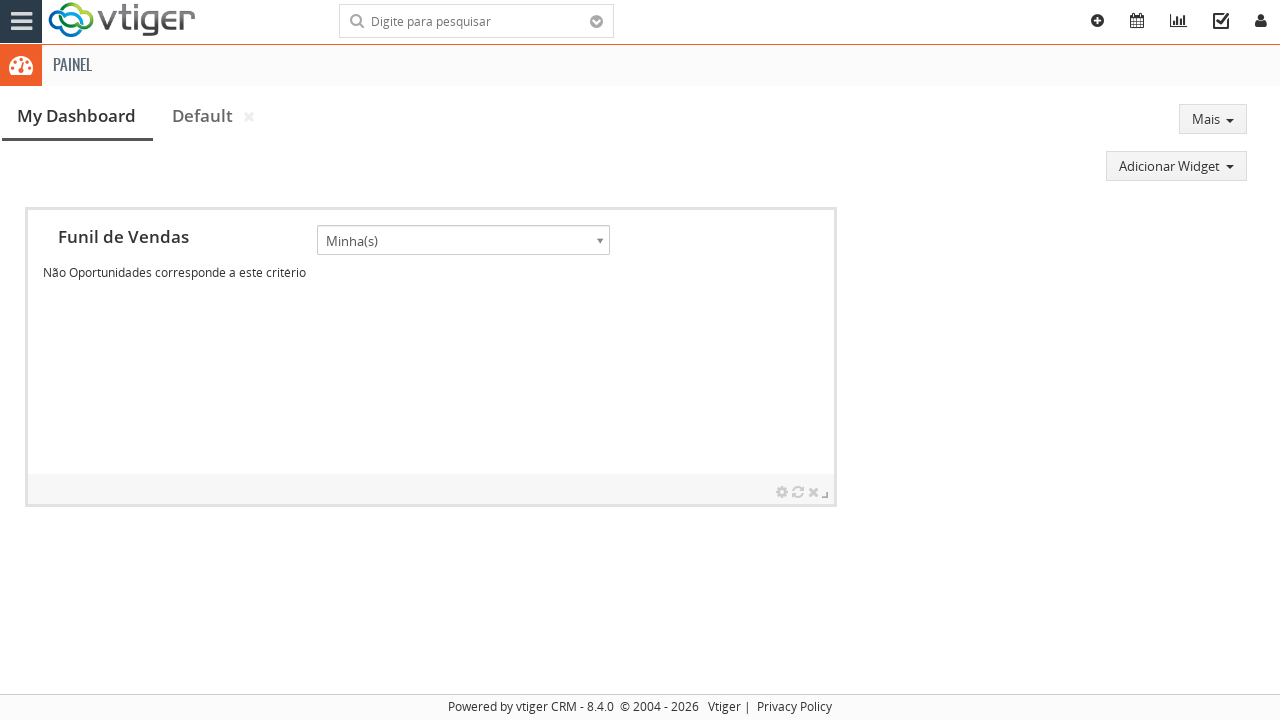

Retrieved widget content: 
									Leads por Atividade
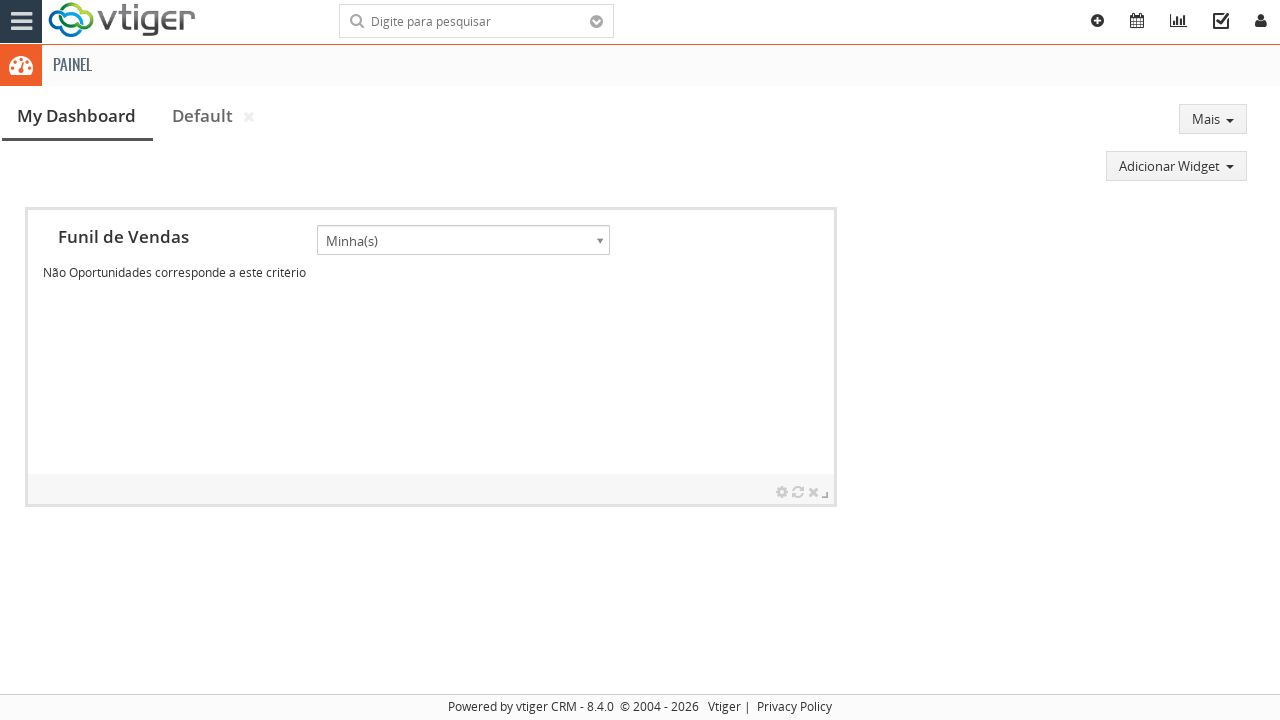

Retrieved widget content: 
									Atividades Atrasadas
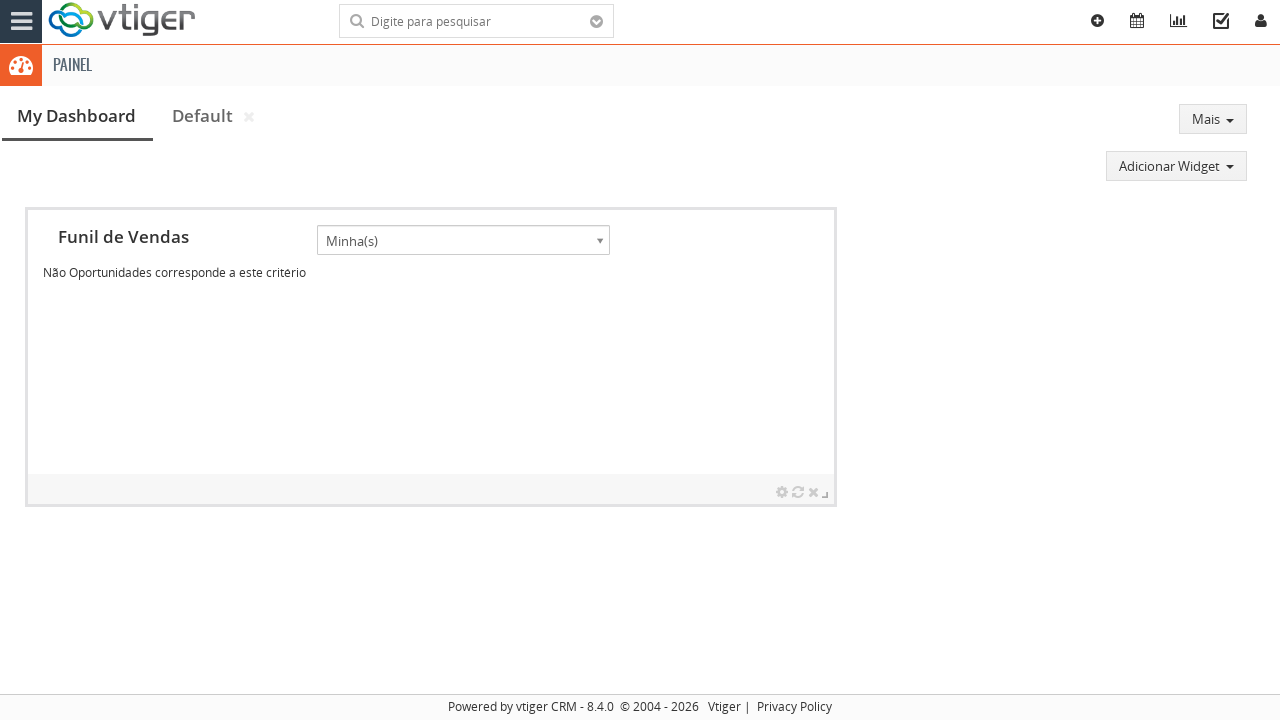

Retrieved widget content: 
									Chamados por Status
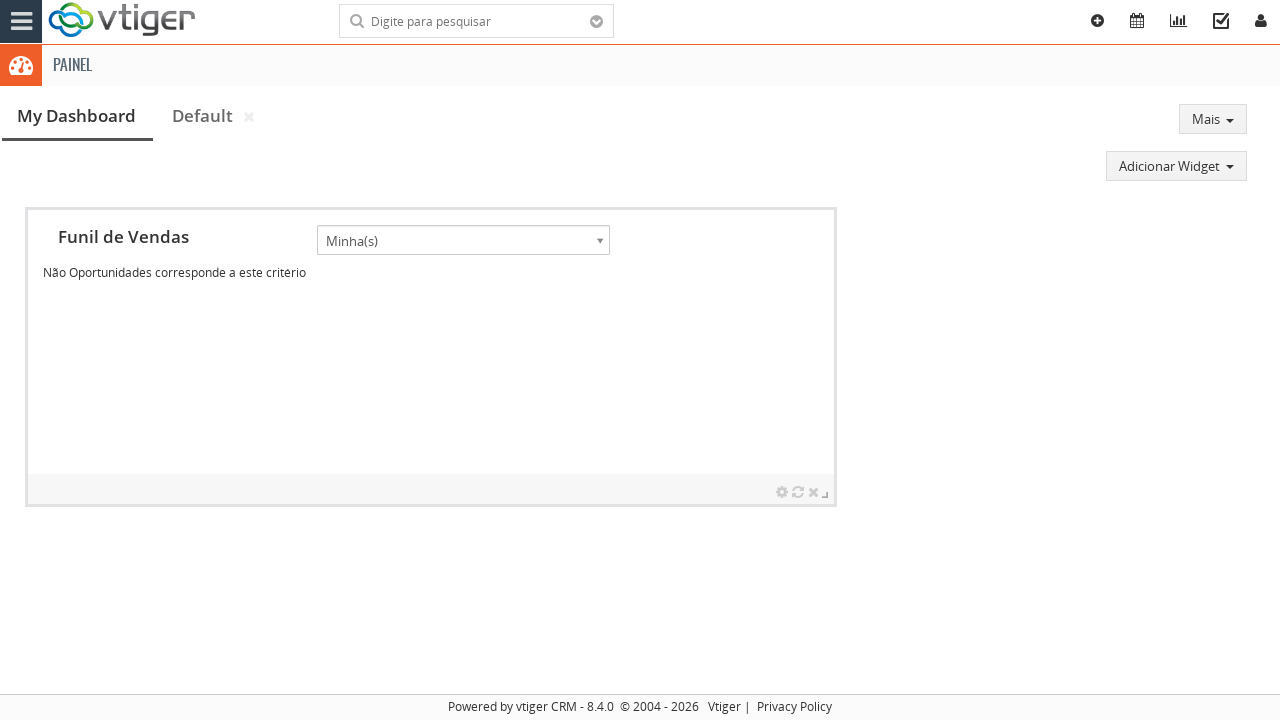

Retrieved widget content: 
									Chamados Abertos
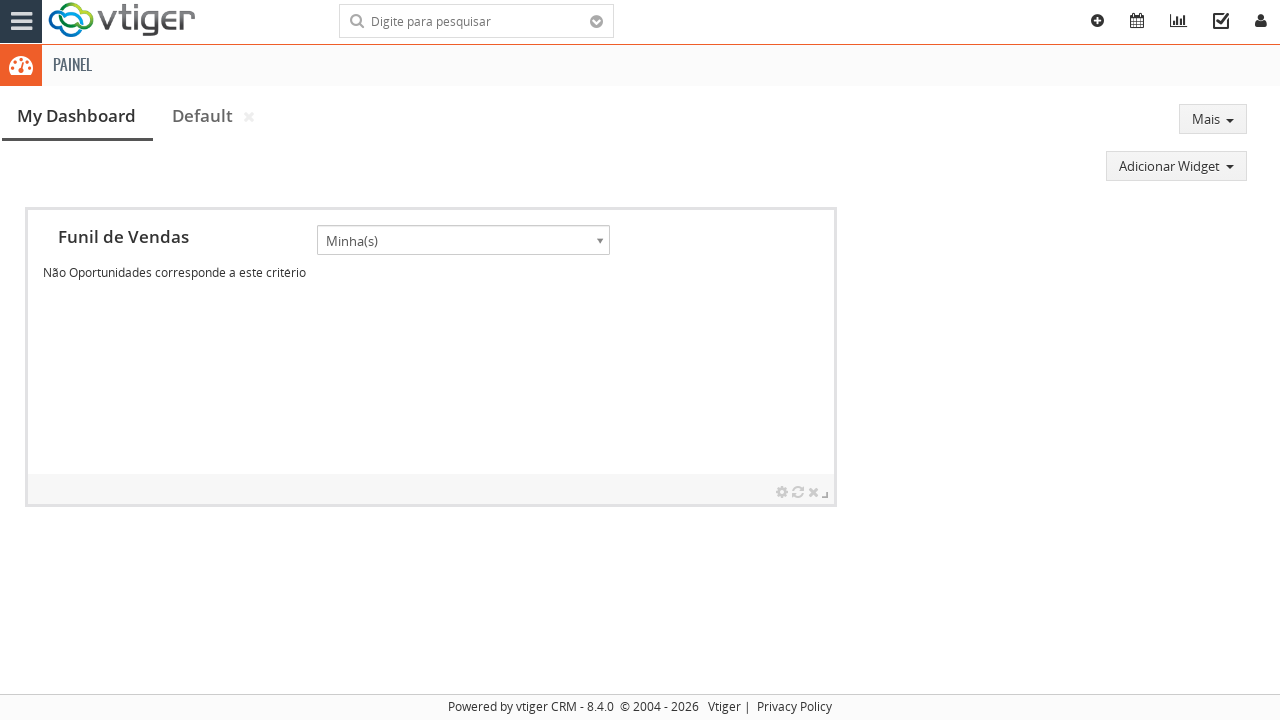

Retrieved widget content: 
									Métricas Chave
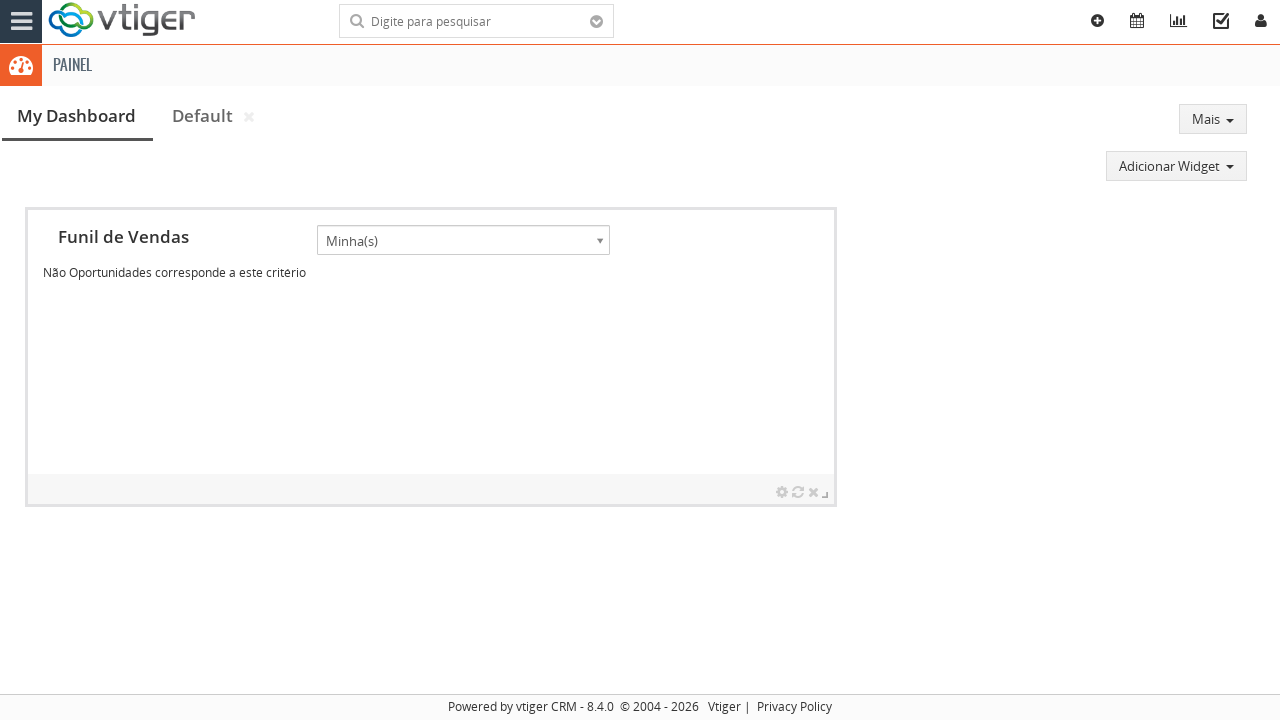

Retrieved widget content: 
									Tag Cloud
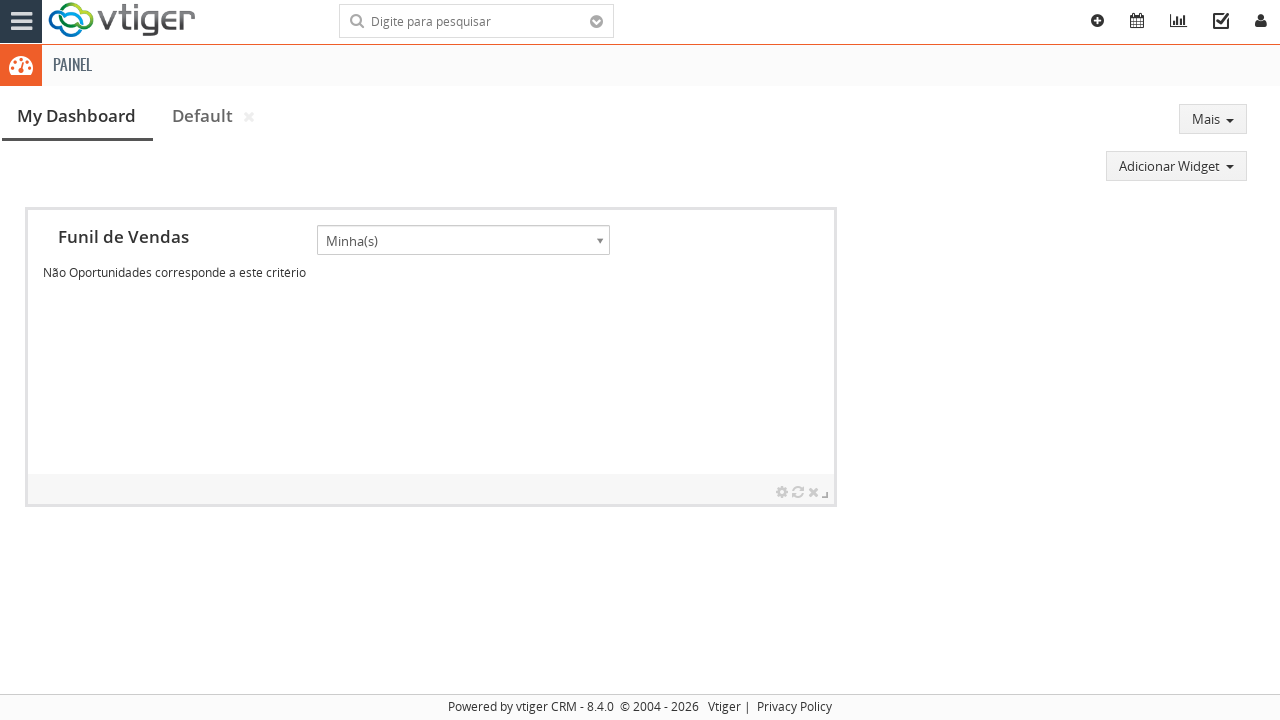

Retrieved widget content: 
									Valor Total por Estágio de Vendas
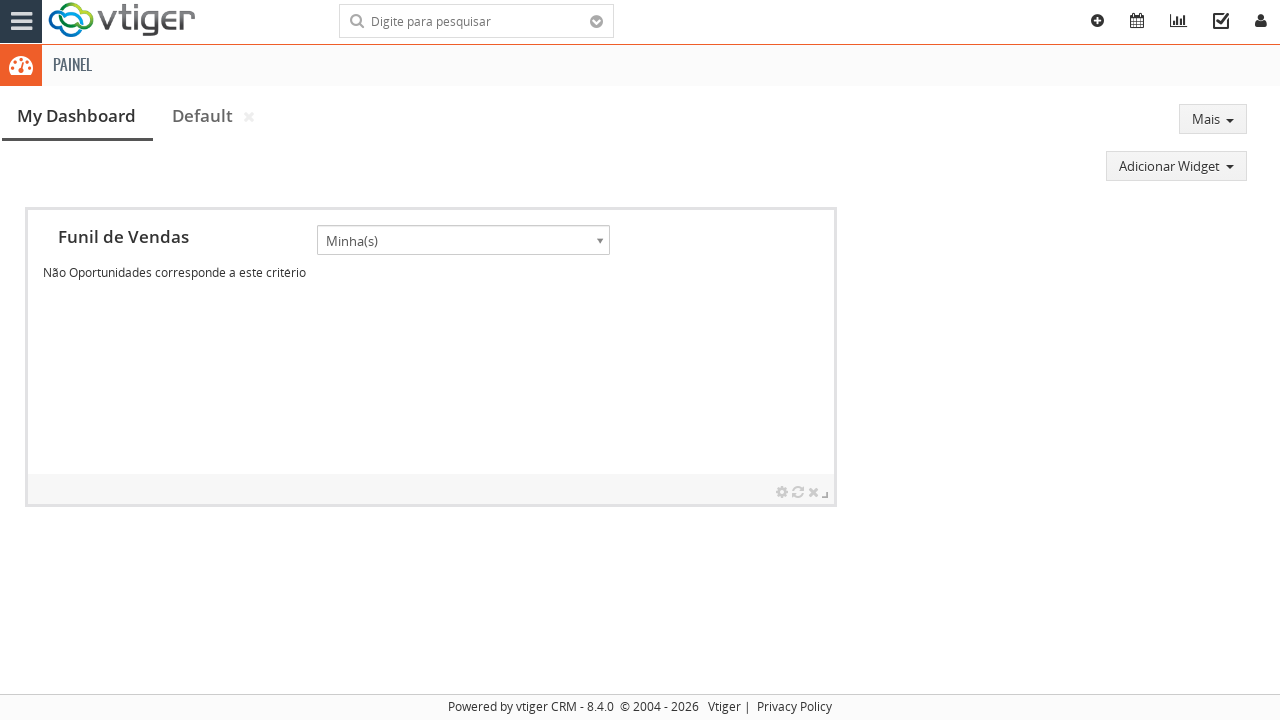

Retrieved widget content: 
								Mini Lista
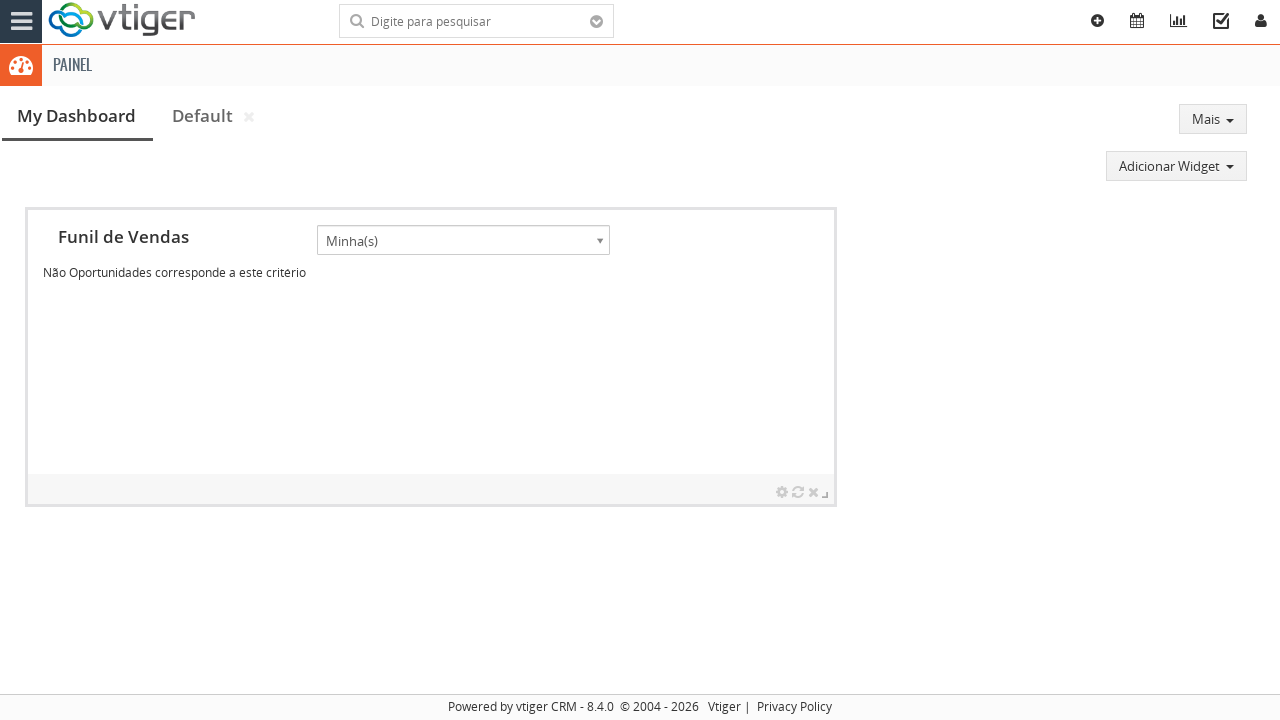

Retrieved widget content: 
								Bloco Notas
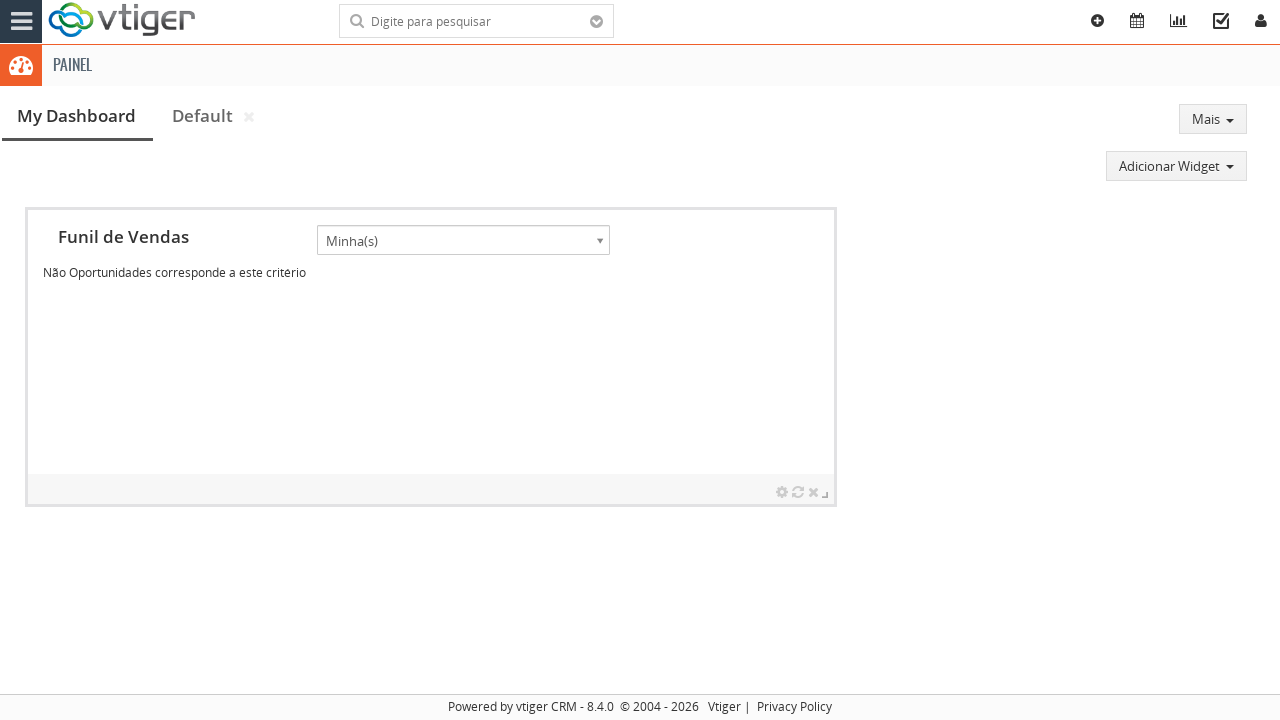

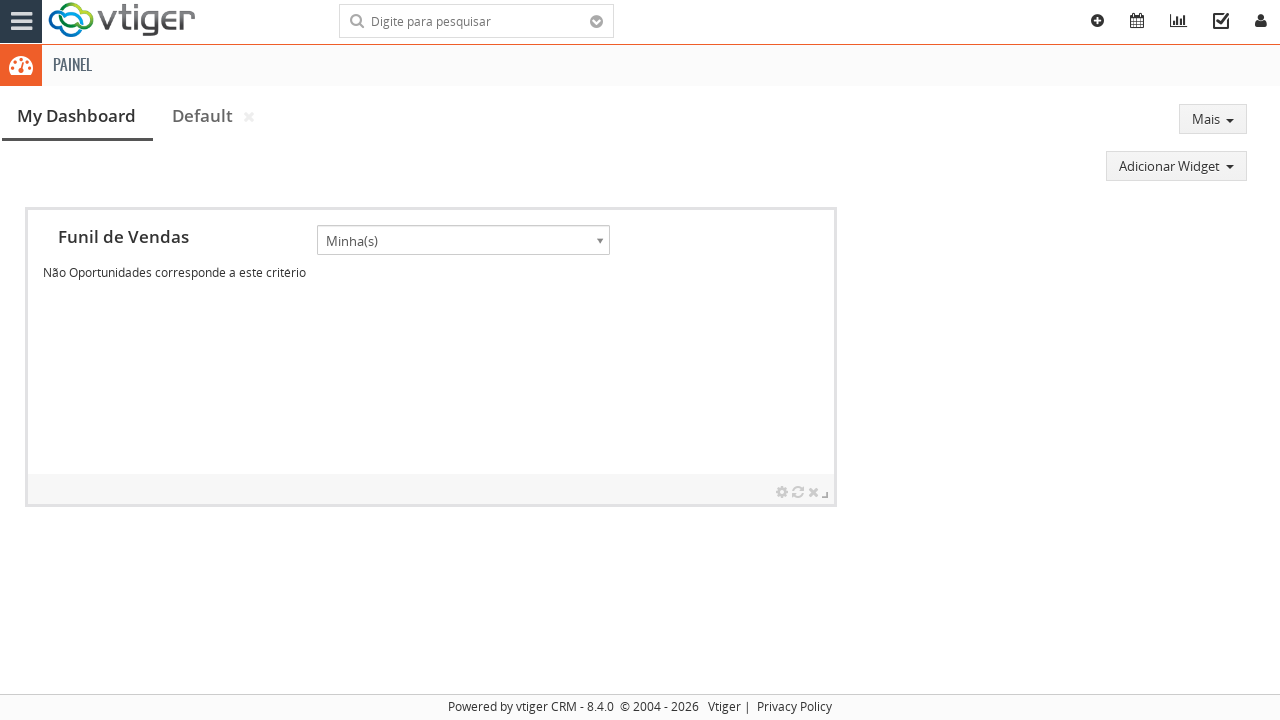